Tests a form submission on DemoQA by filling in user information fields (name, email, address) and submitting the form

Starting URL: https://demoqa.com/text-box

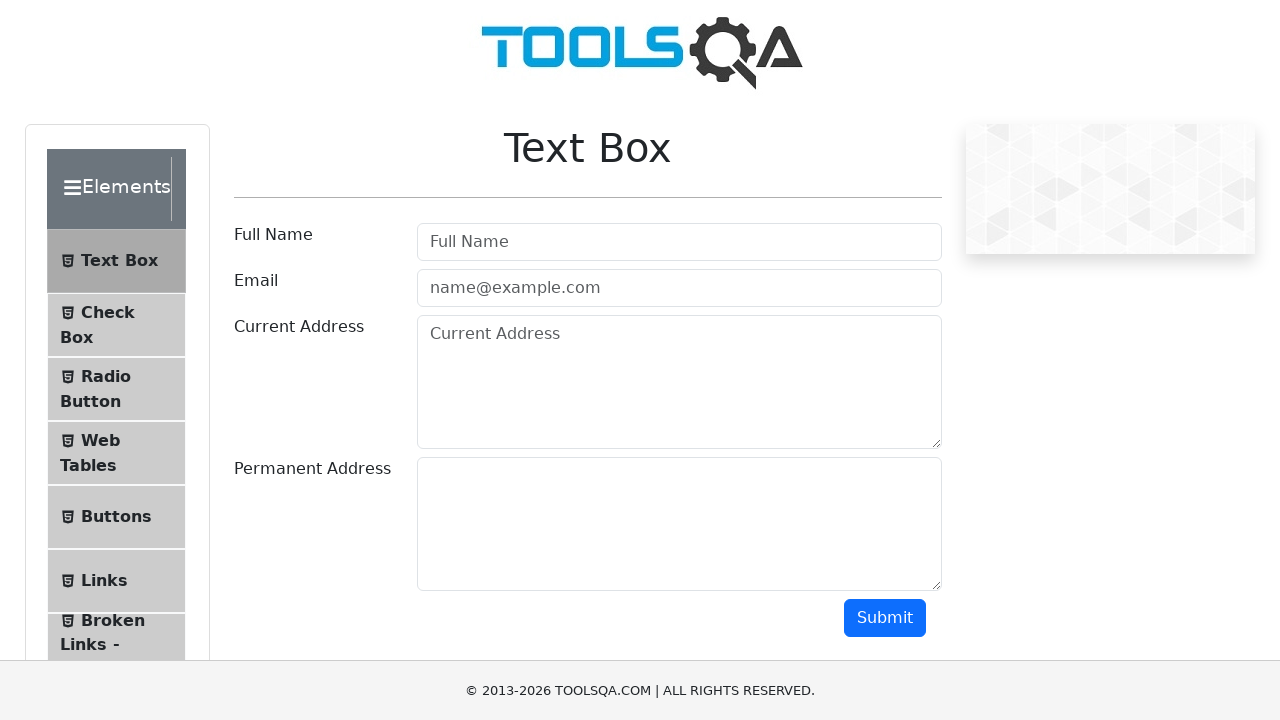

Clicked on full name field at (679, 242) on #userName
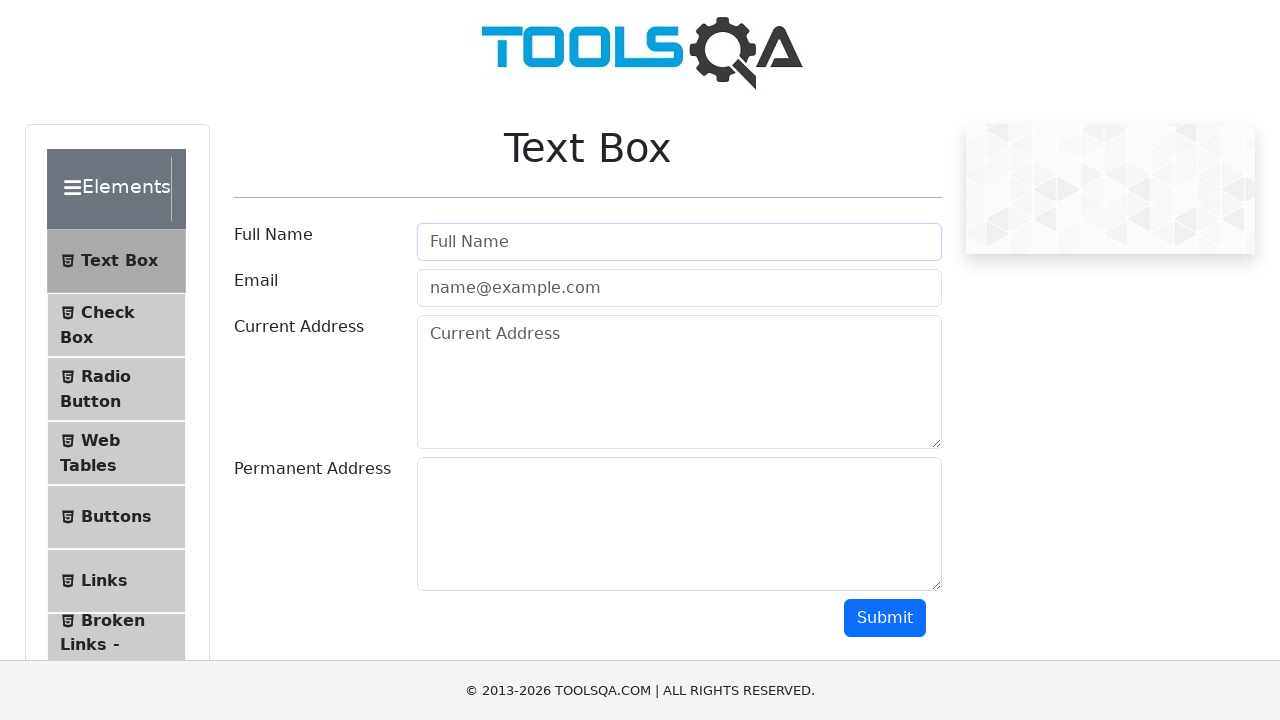

Filled full name field with 'sametozalp' on #userName
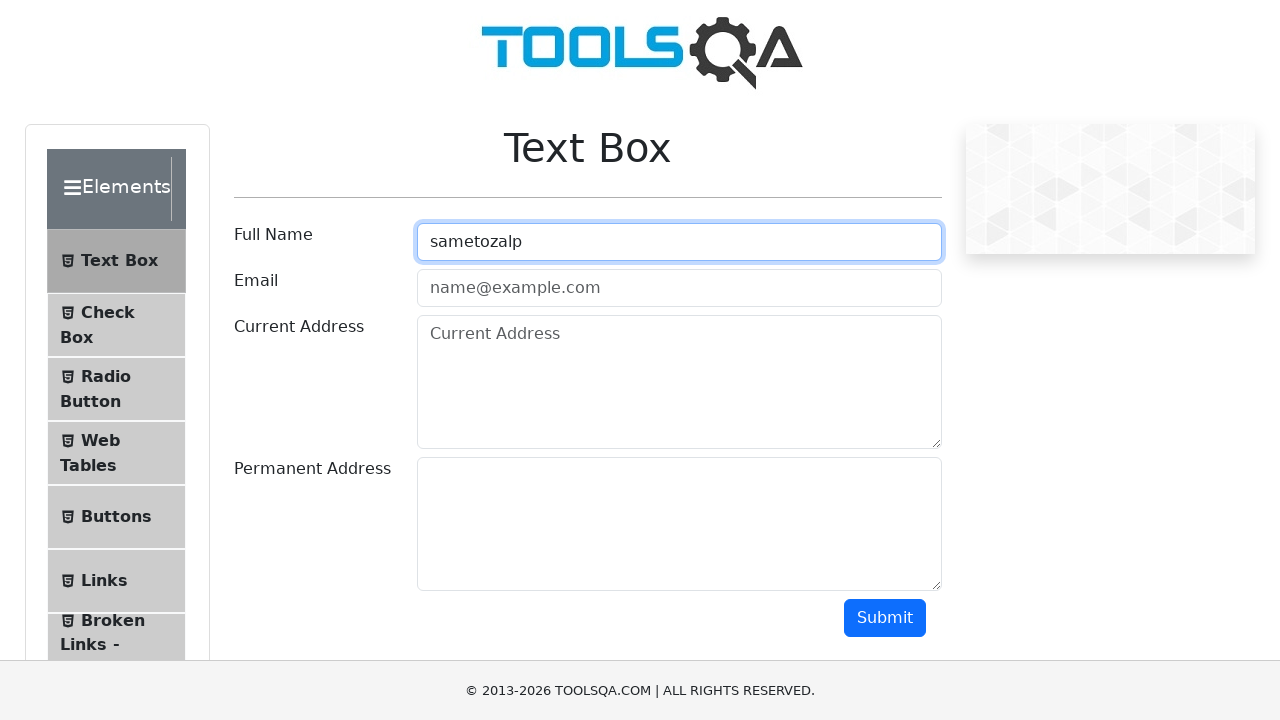

Clicked on email field at (679, 288) on .mr-sm-2[id='userEmail']
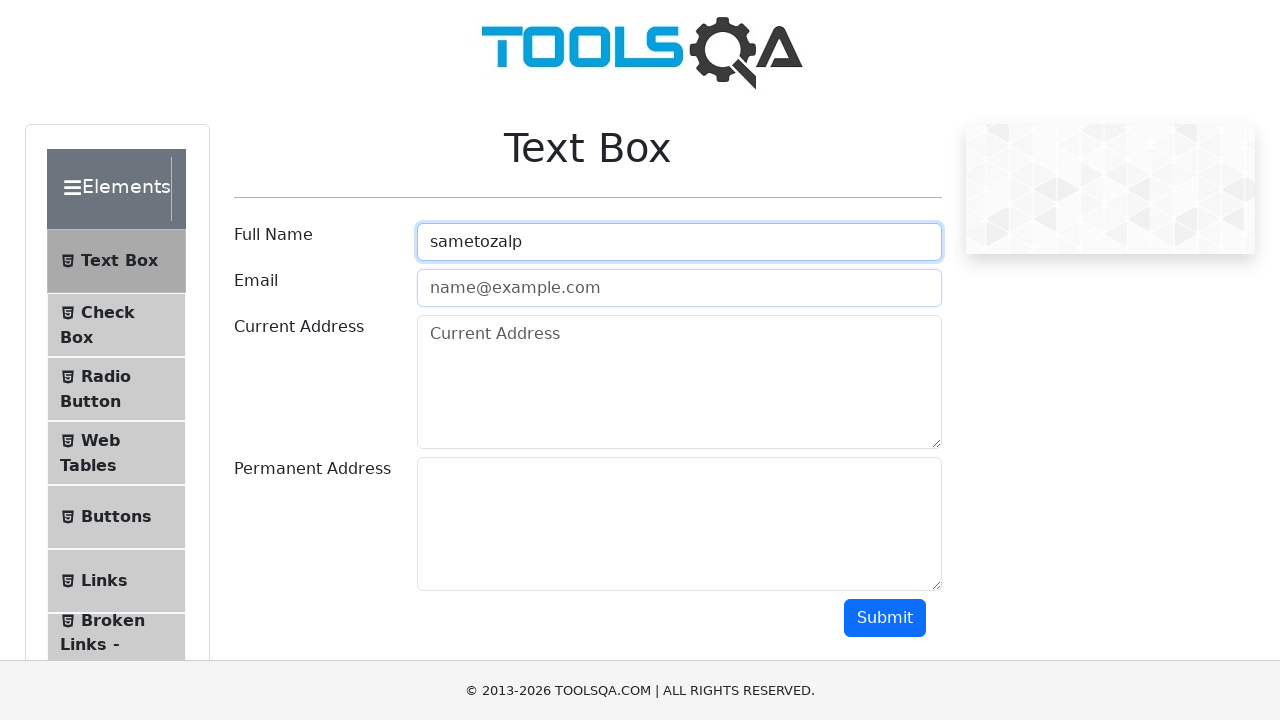

Filled email field with 'deneme@gmail.com' on .mr-sm-2[id='userEmail']
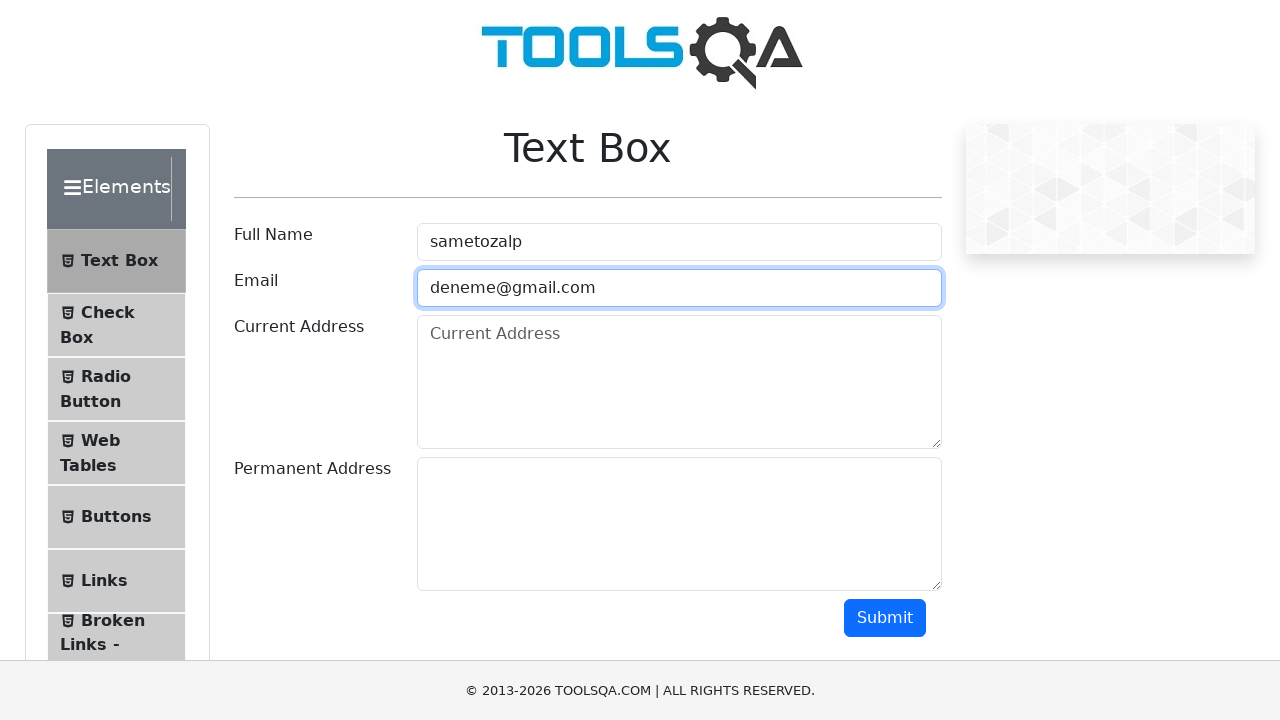

Filled current address field with 'BahçeliEvler' on #currentAddress
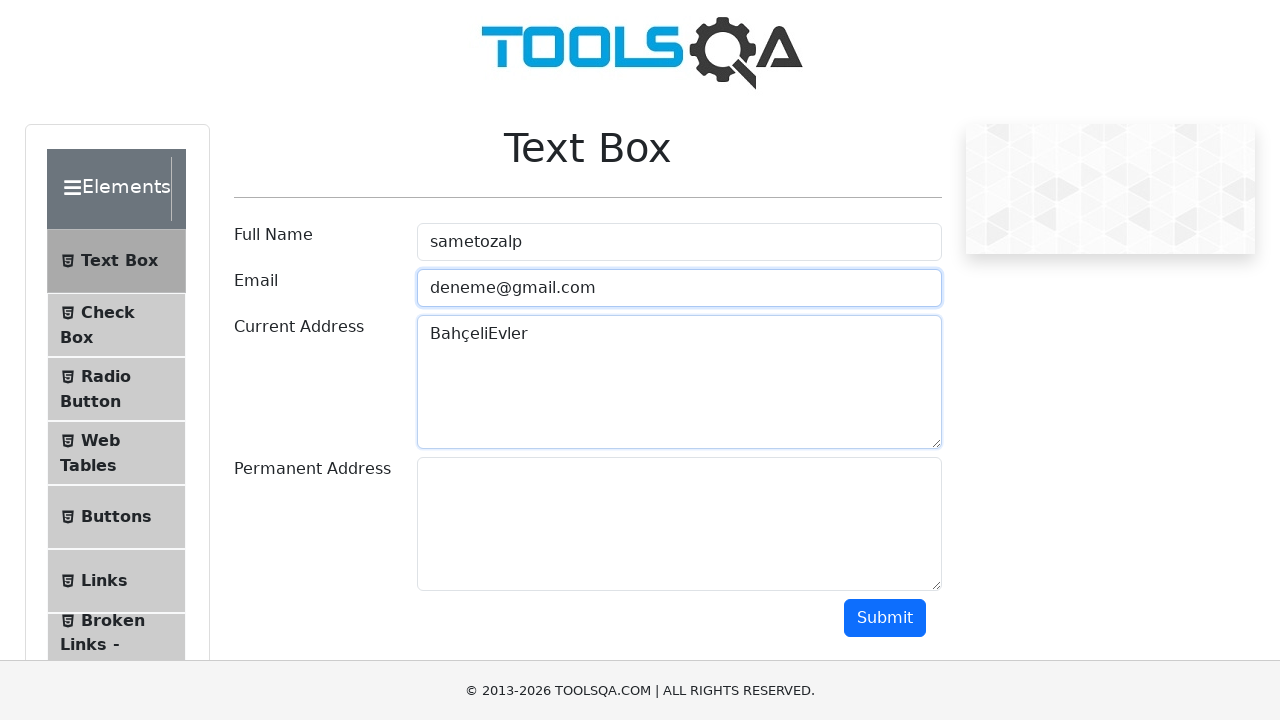

Clicked submit button to submit the form at (885, 618) on #submit
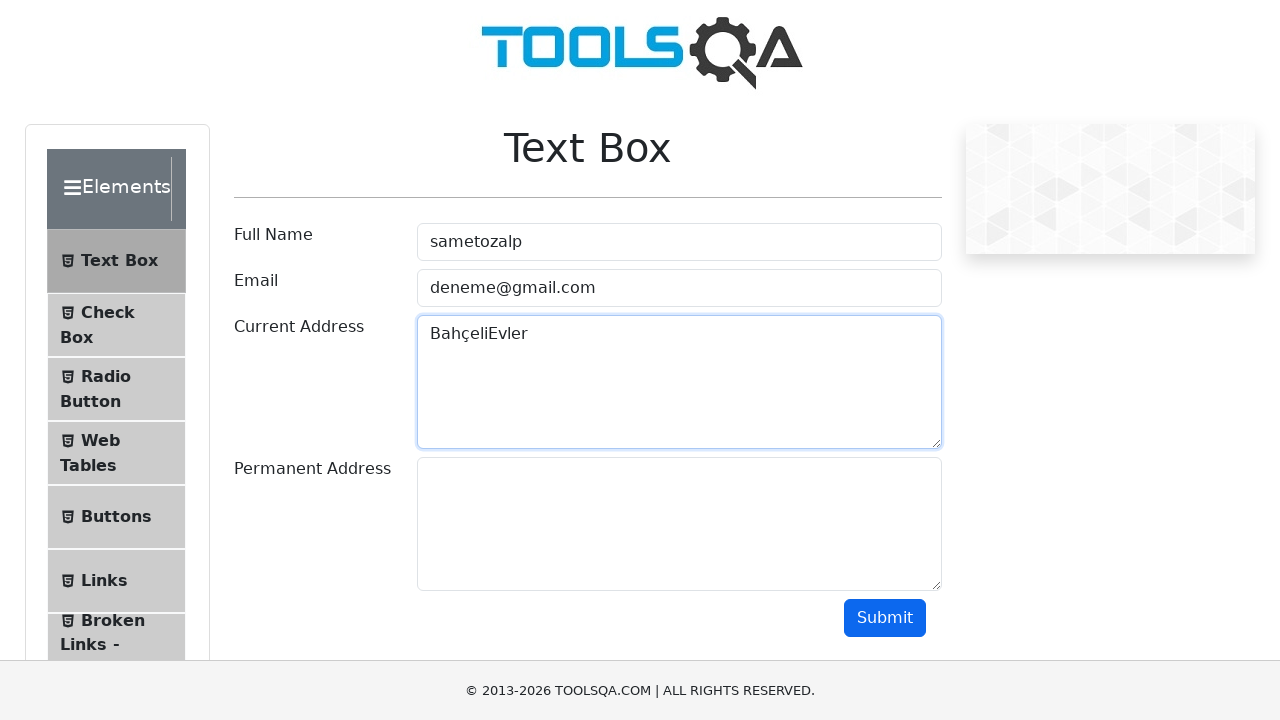

Form submission result appeared with name field displayed
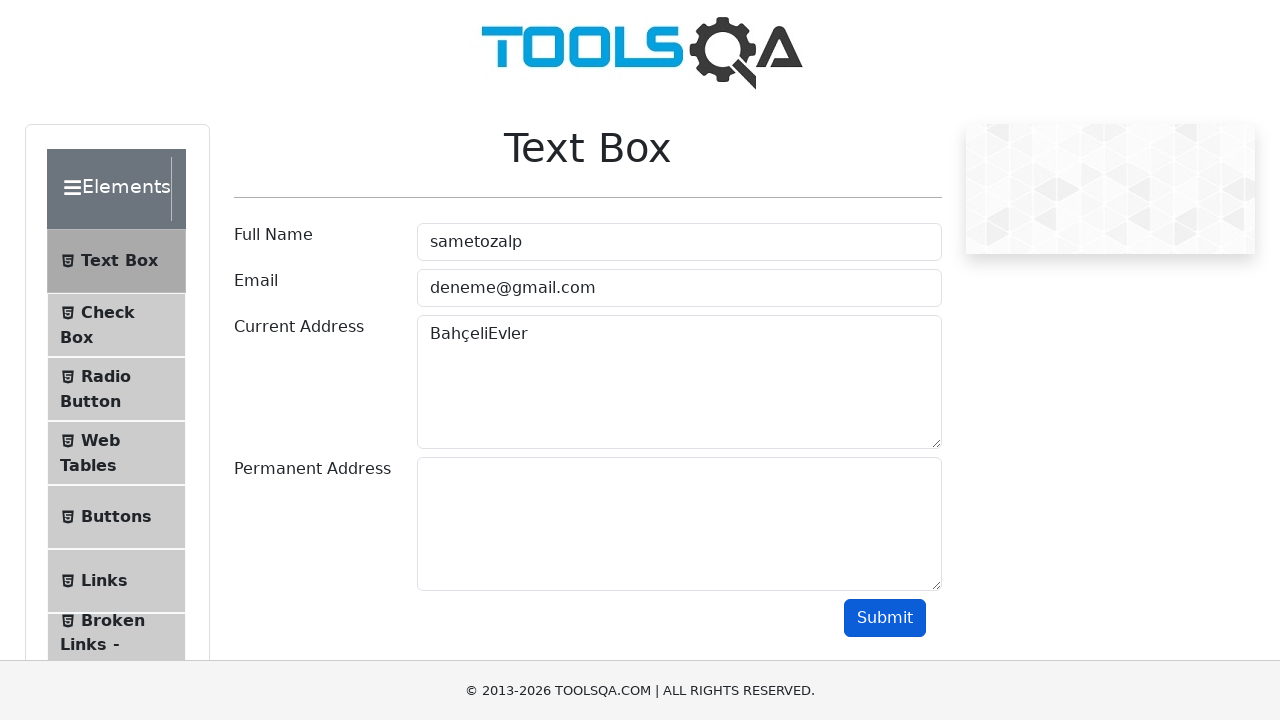

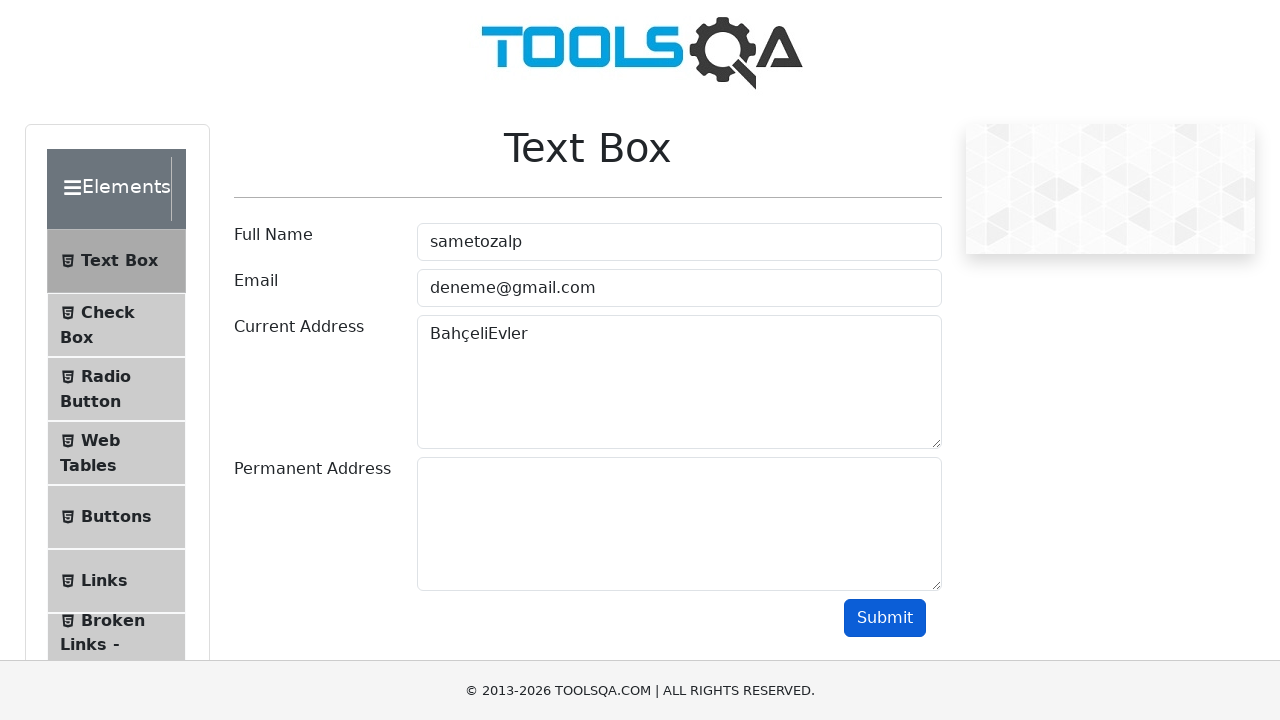